Tests clicking a button with multiple CSS classes on the UI Testing Playground class attribute page

Starting URL: http://uitestingplayground.com/classattr

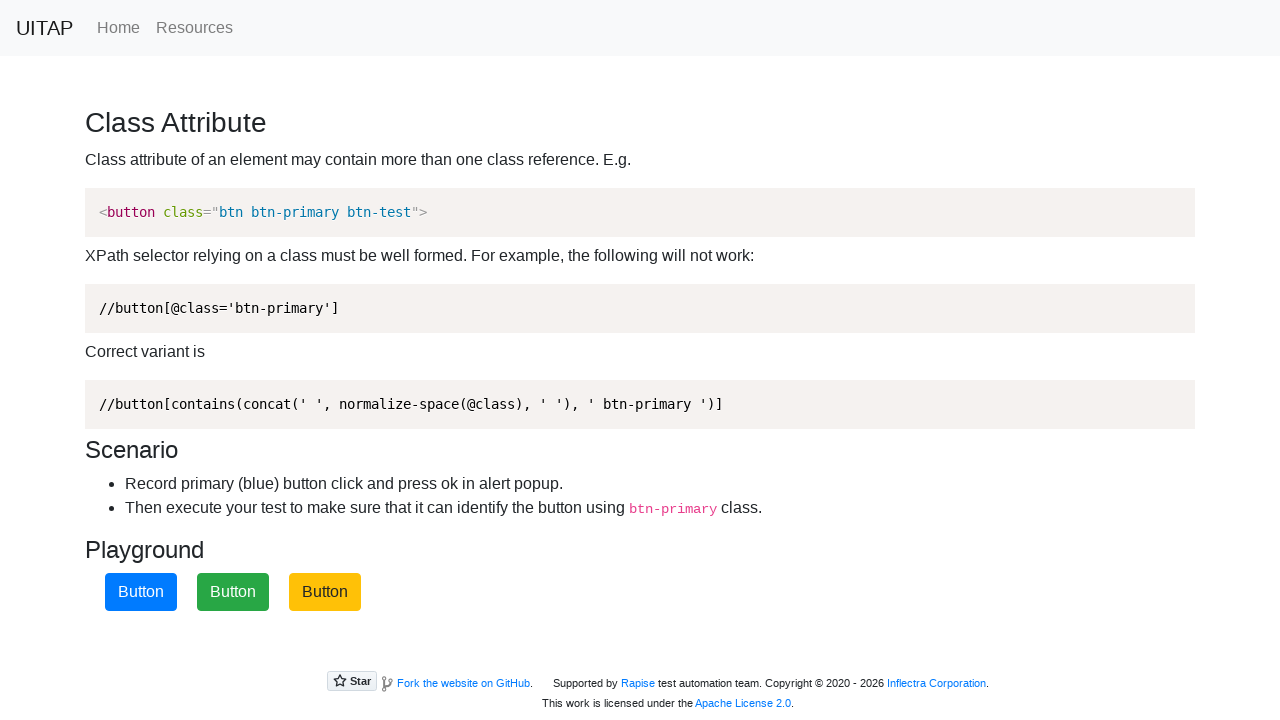

Clicked button with multiple CSS classes (.btn.btn-primary.btn-test) at (141, 592) on .btn.btn-primary.btn-test
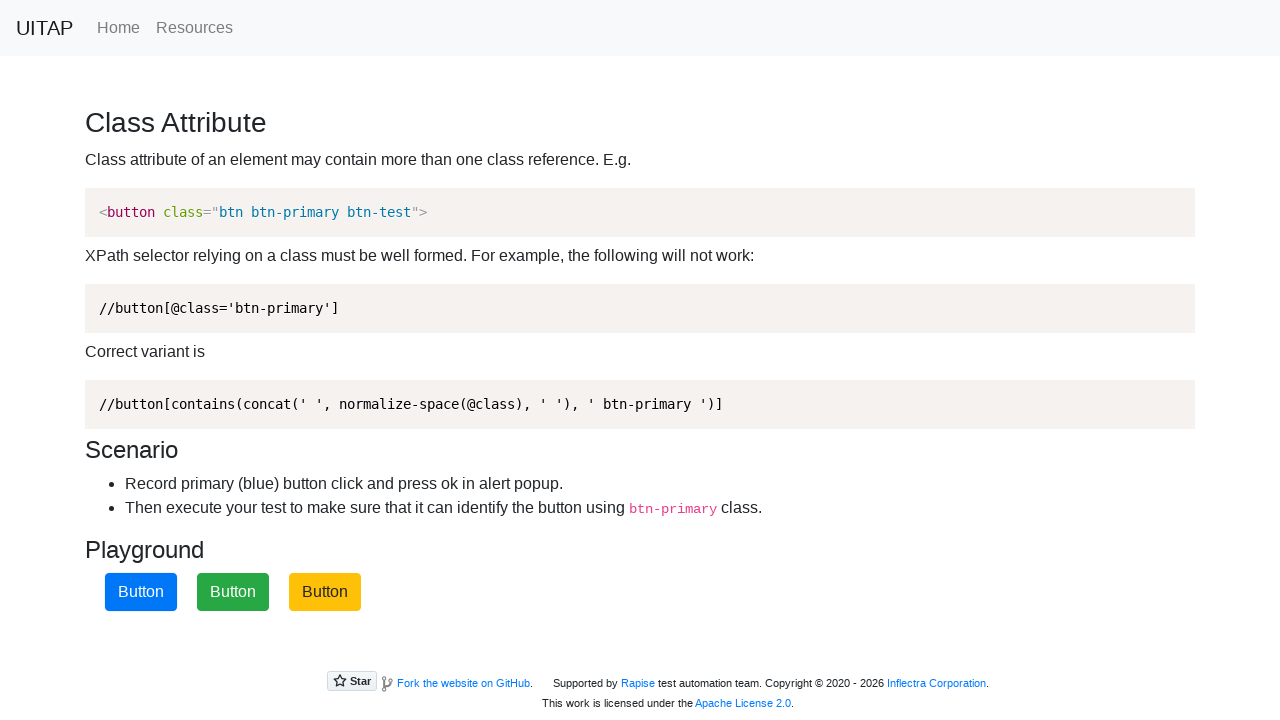

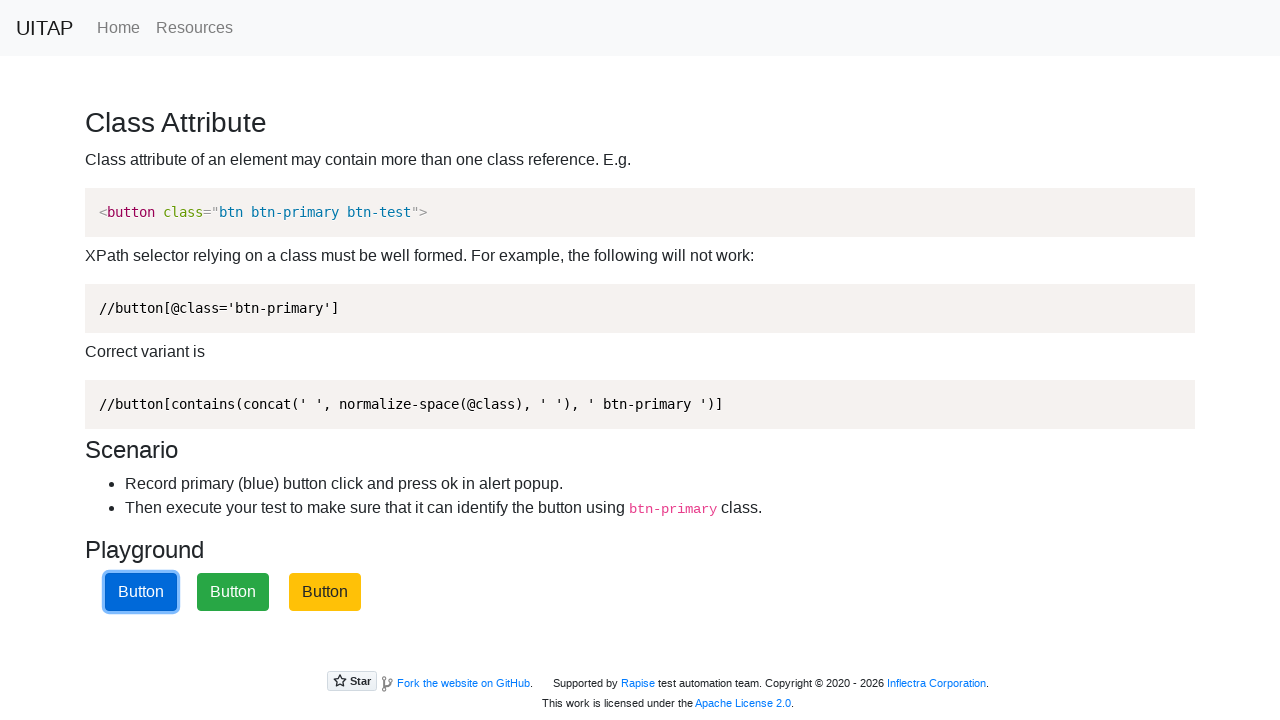